Tests the Web Tables form on DemoQA by navigating to the Elements section, opening Web Tables, and adding a new record with user data (third test case with Jessyoooook Popkor231321n).

Starting URL: https://demoqa.com

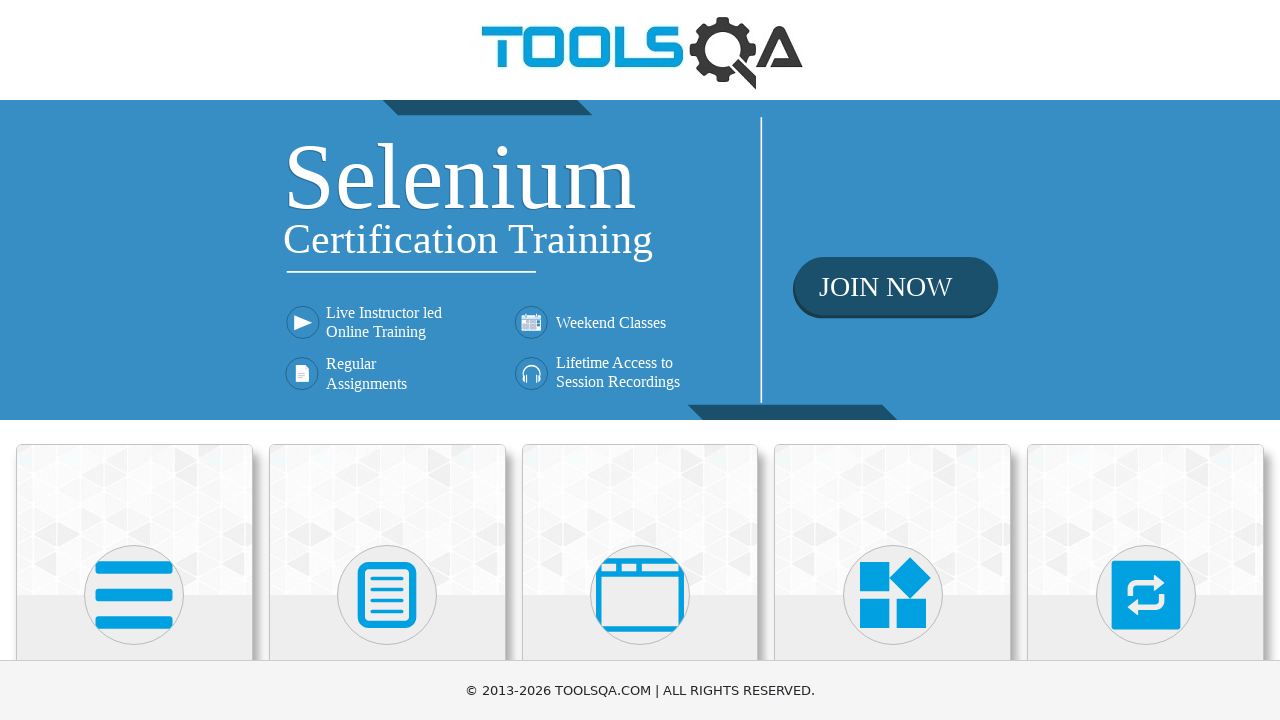

Scrolled down 250px to view Elements card
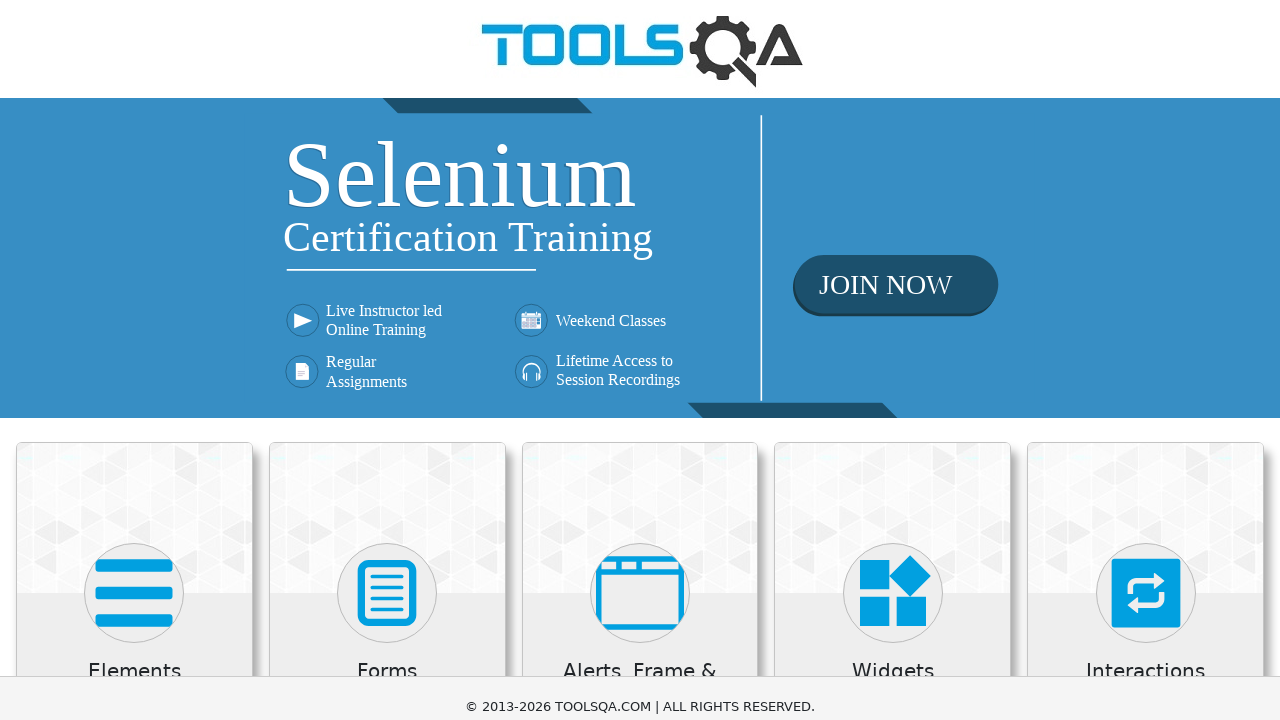

Clicked on Elements card at (134, 394) on div.card:has-text('Elements')
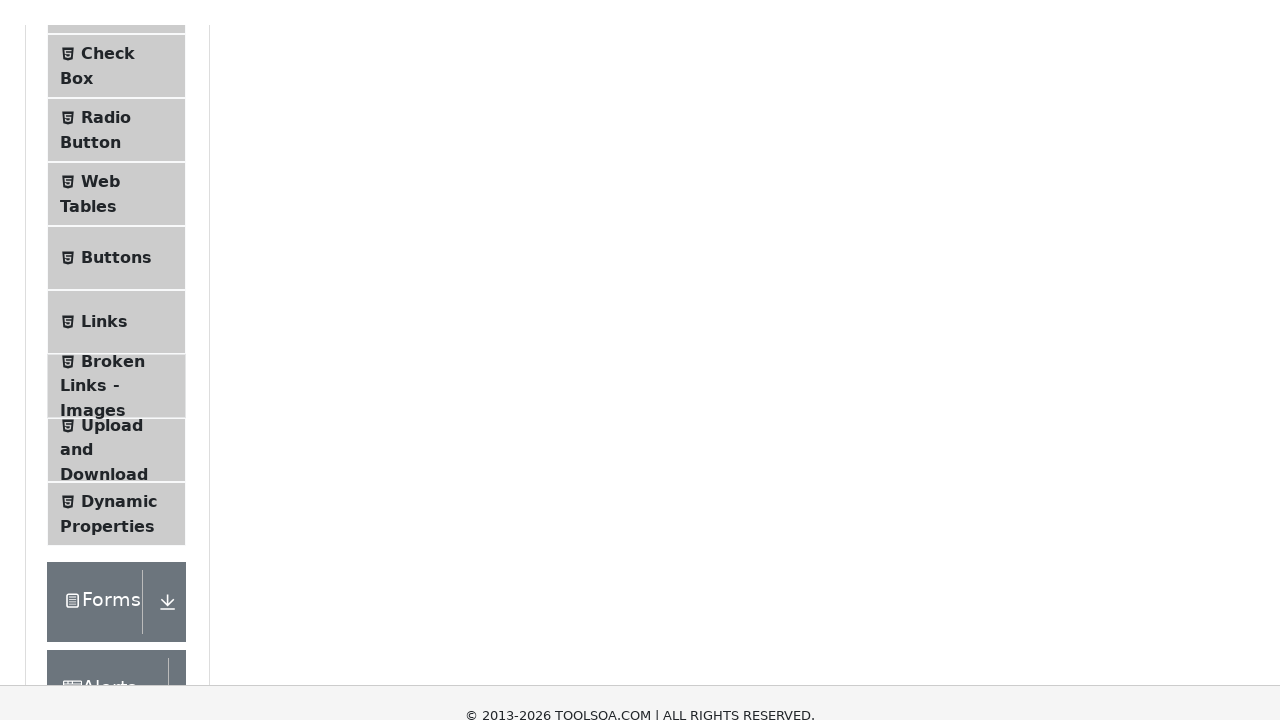

Scrolled down 100px
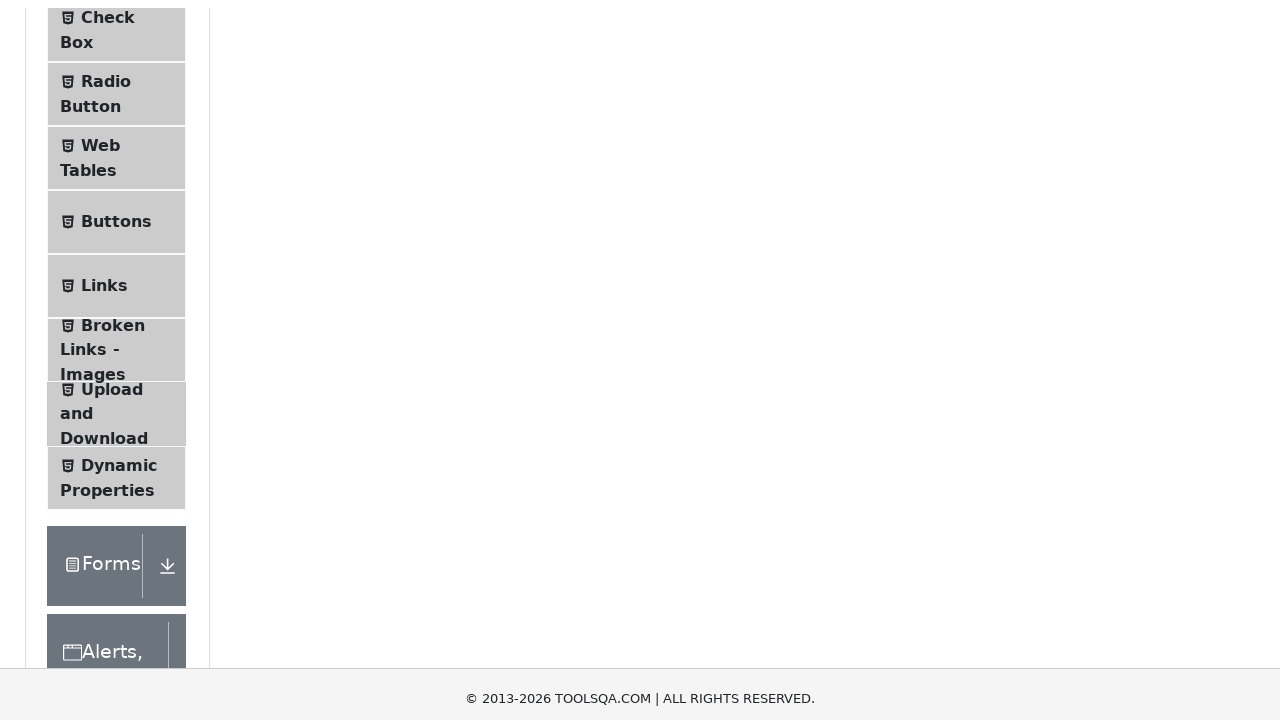

Clicked on Web Tables in the sidebar at (100, 56) on text=Web Tables
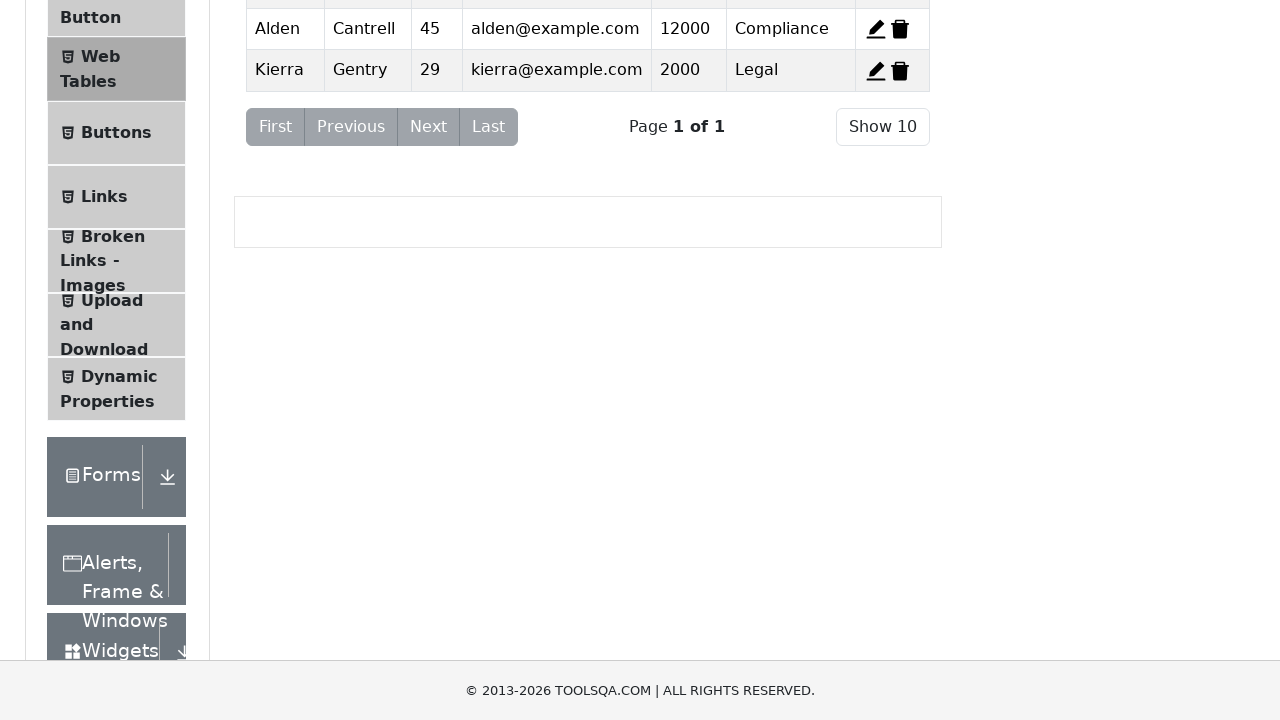

Clicked Add New Record button at (274, 250) on #addNewRecordButton
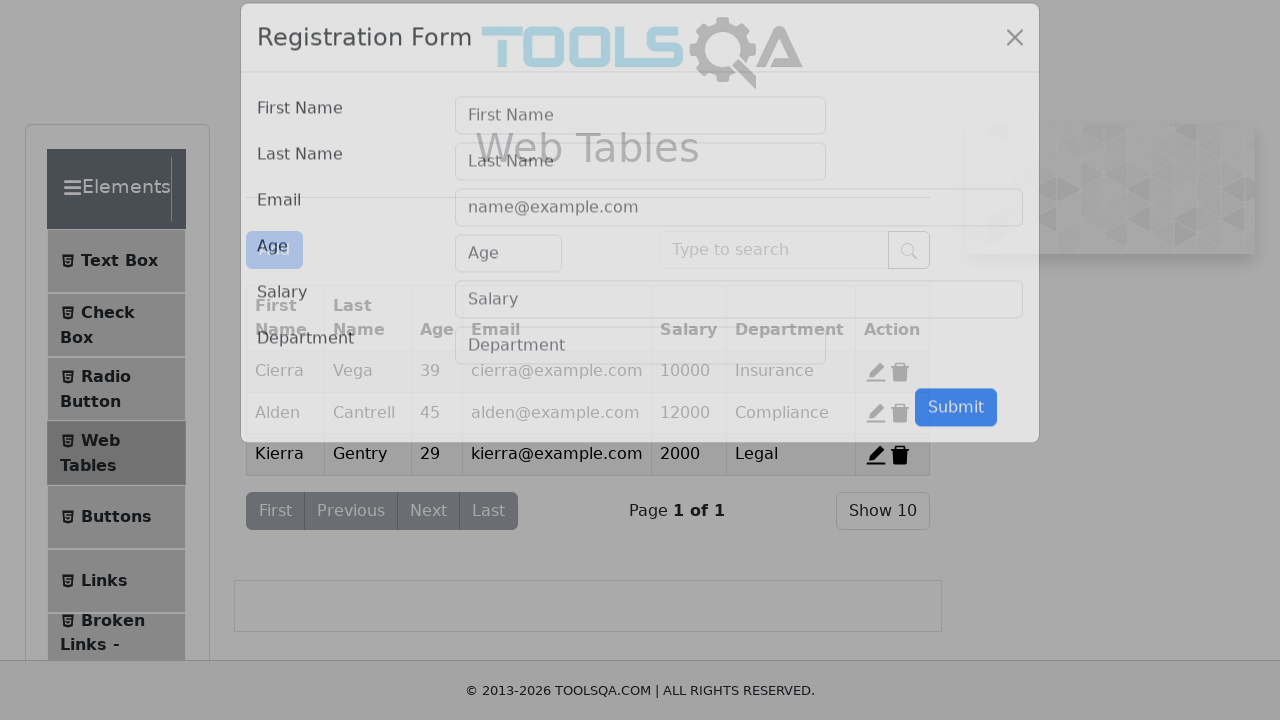

Filled first name field with 'Jessyoooook' on #firstName
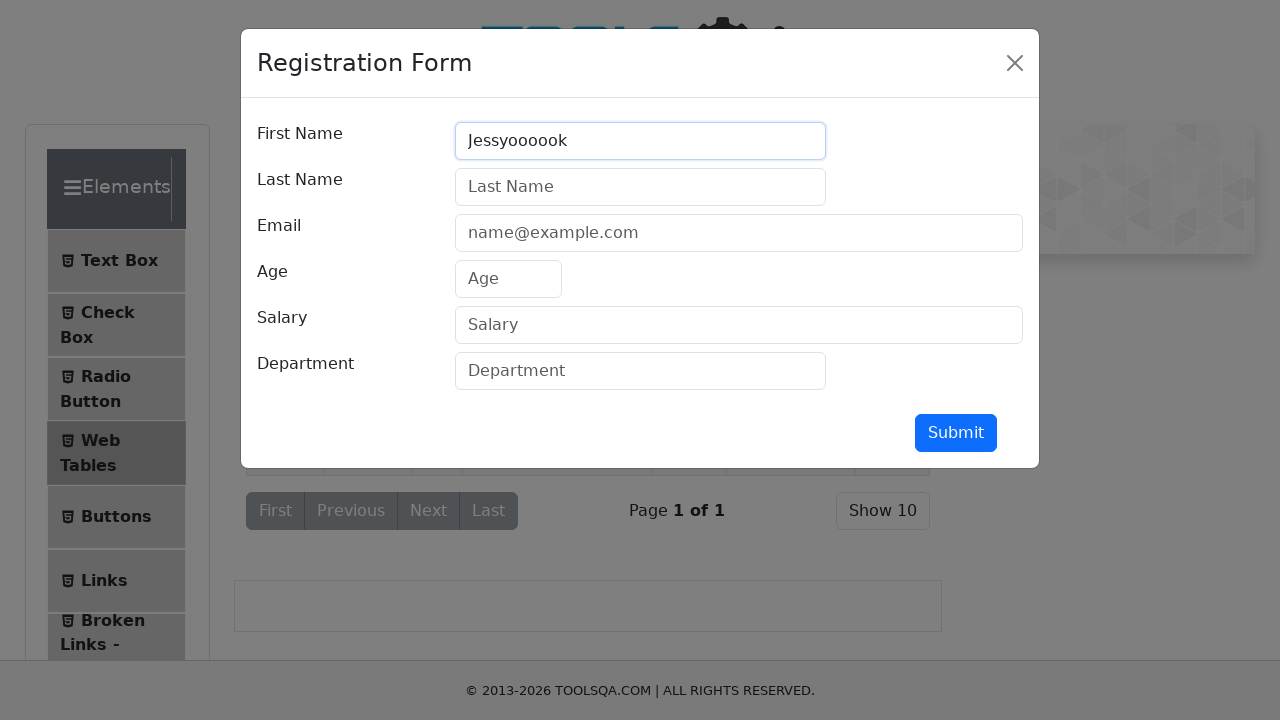

Filled last name field with 'Popkor231321n' on #lastName
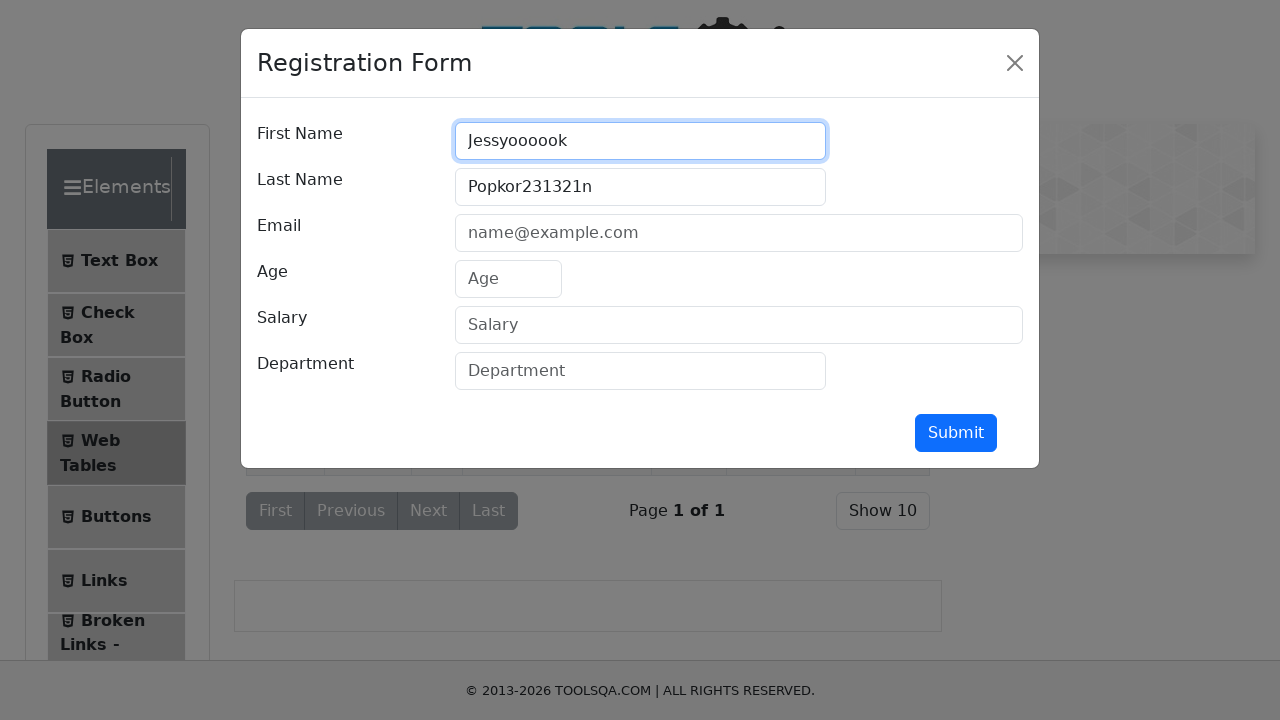

Filled email field with 'he12312321el@mail.ru' on #userEmail
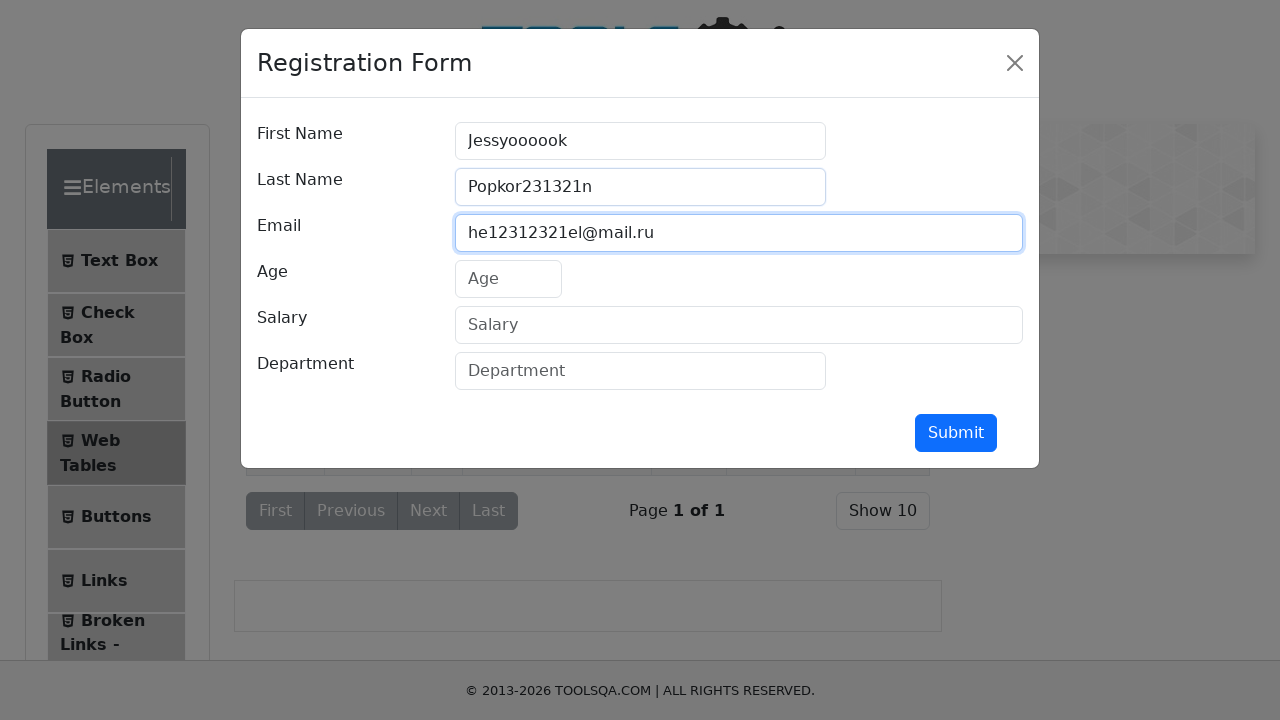

Filled age field with '235' on #age
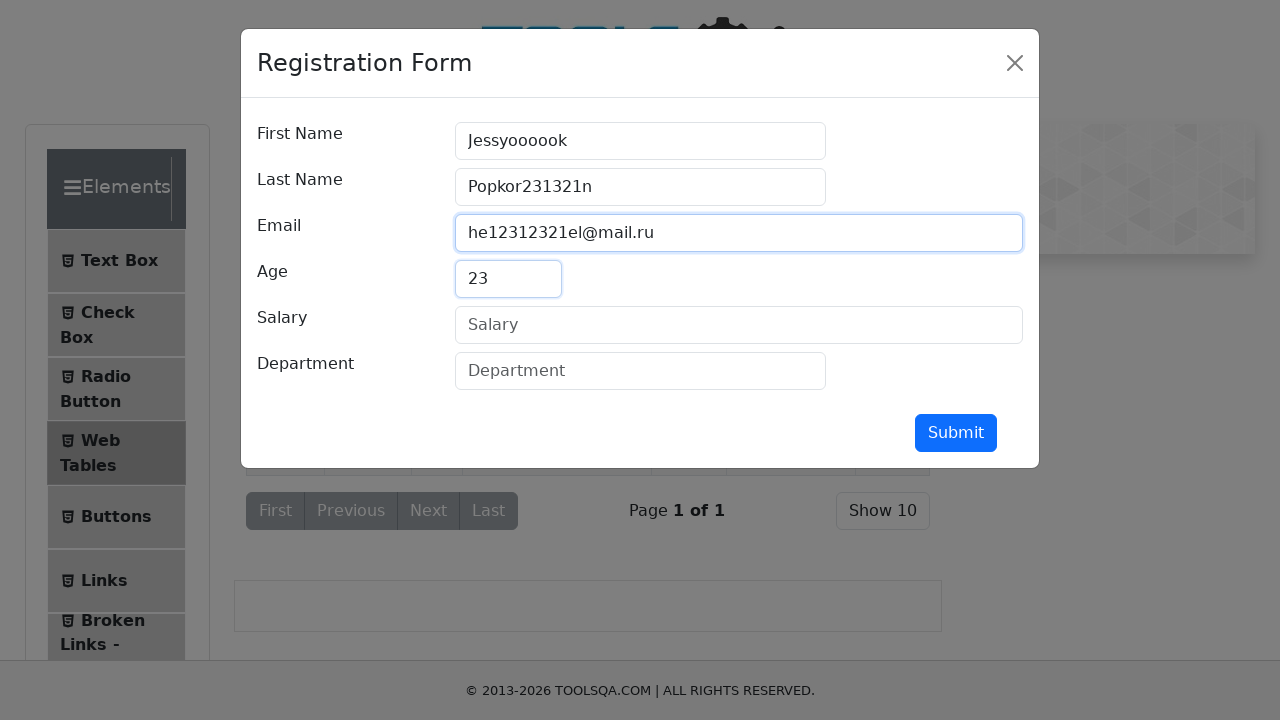

Filled salary field with '25002' on #salary
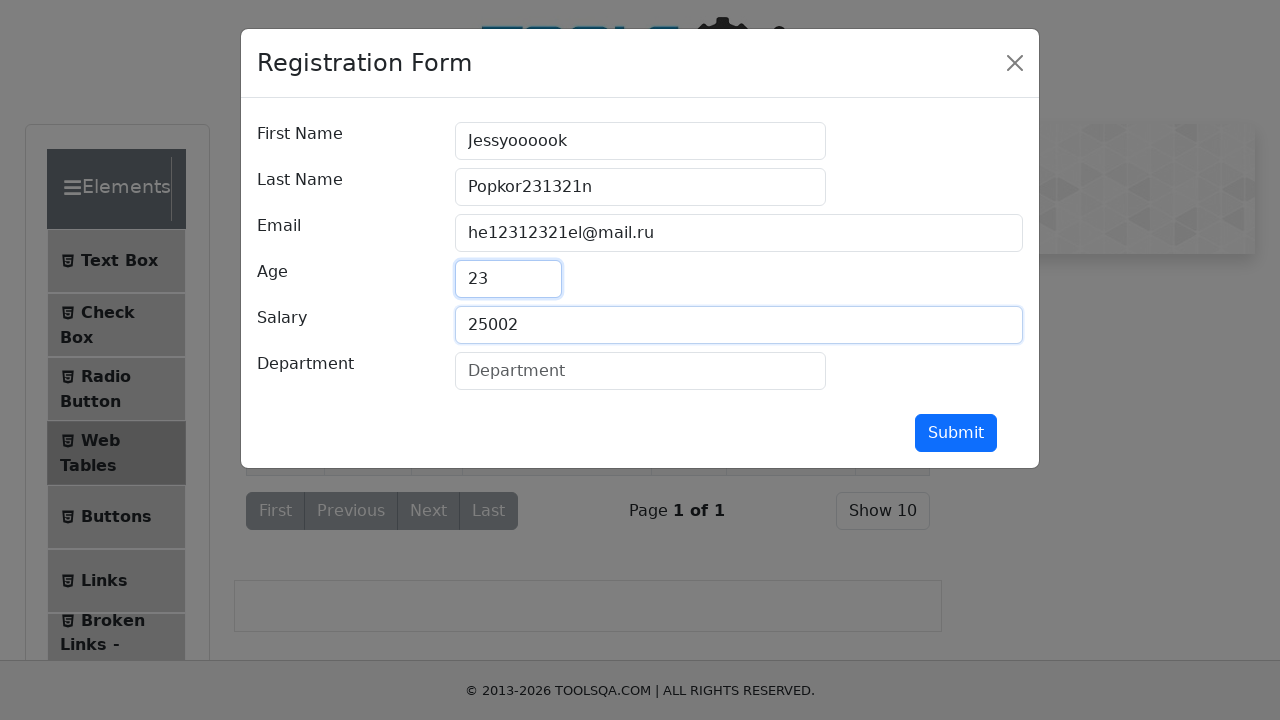

Filled department field with 'B2Beeee' on #department
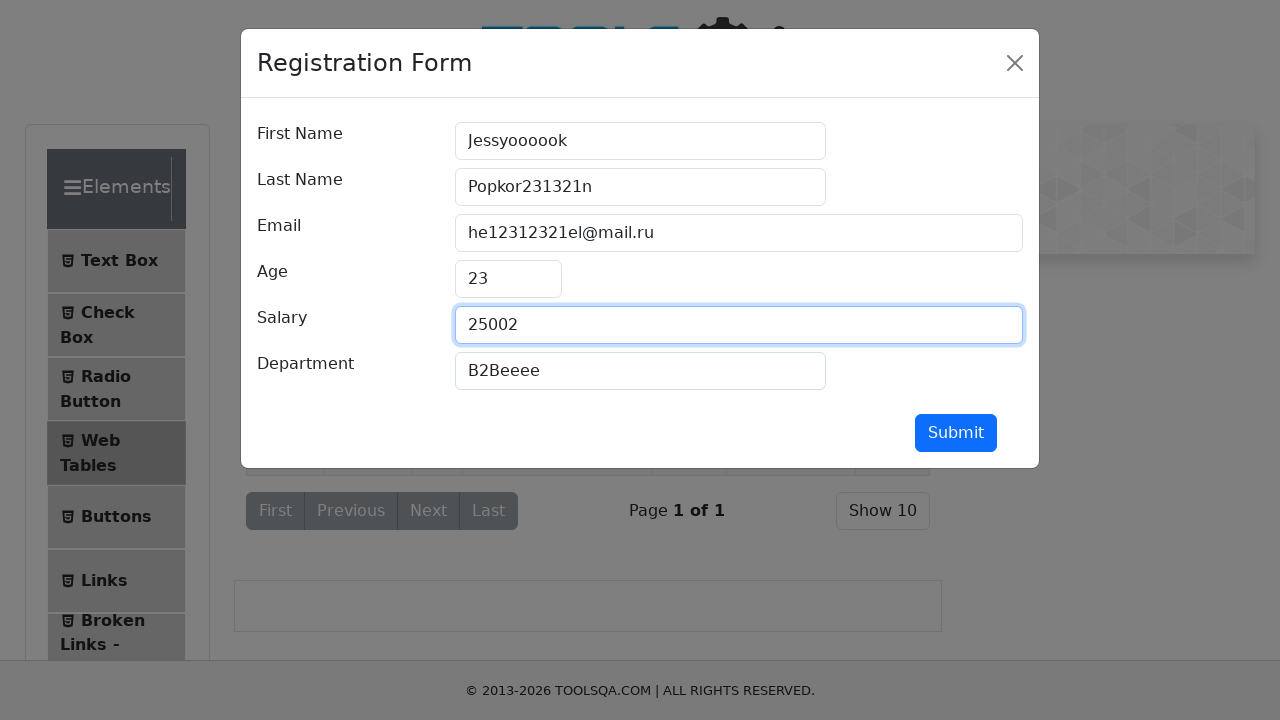

Clicked Submit button to add new record at (956, 433) on #submit
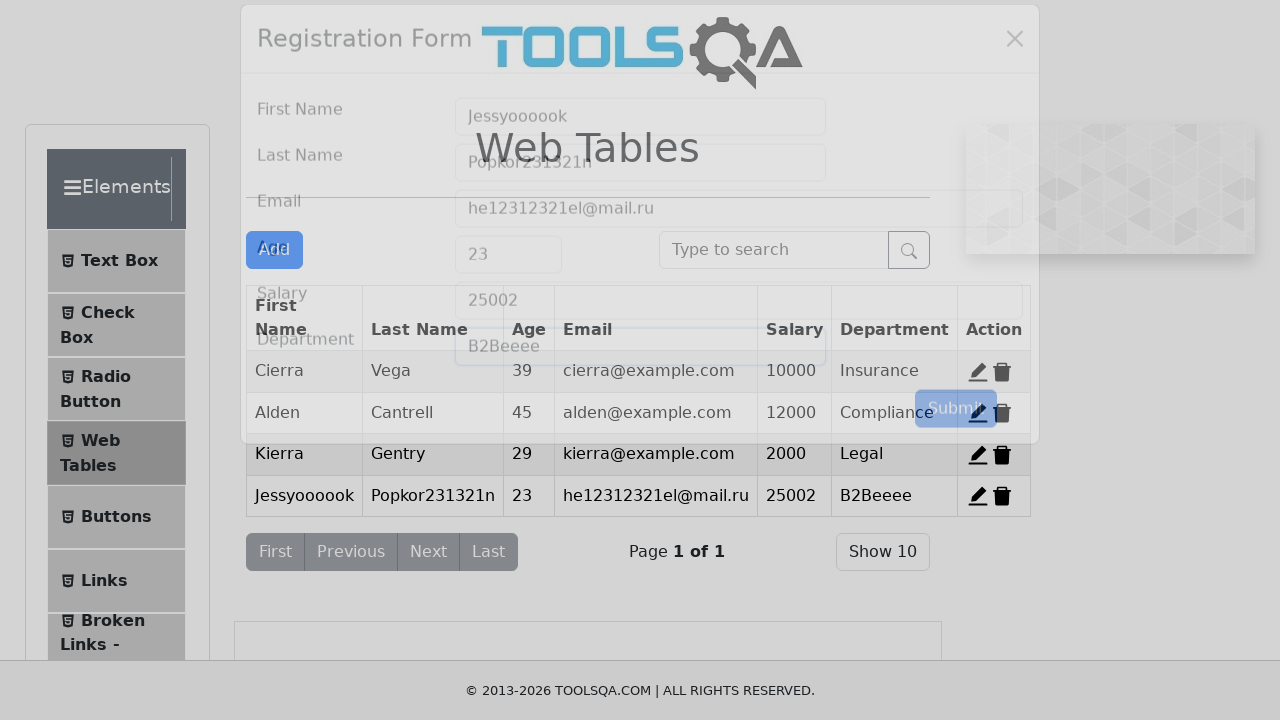

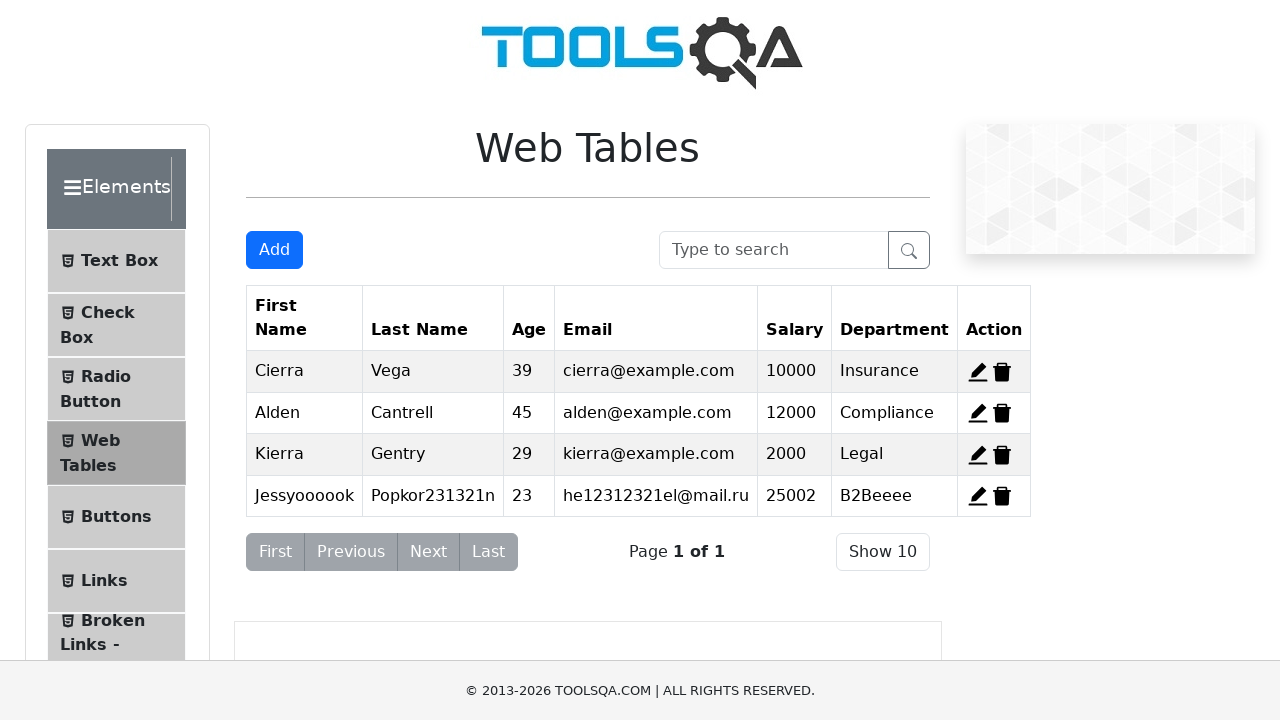